Tests drawing on a canvas element at SketchToy by performing mouse movements to draw a signature pattern using click-and-hold and move-by-offset actions.

Starting URL: https://sketchtoy.com/

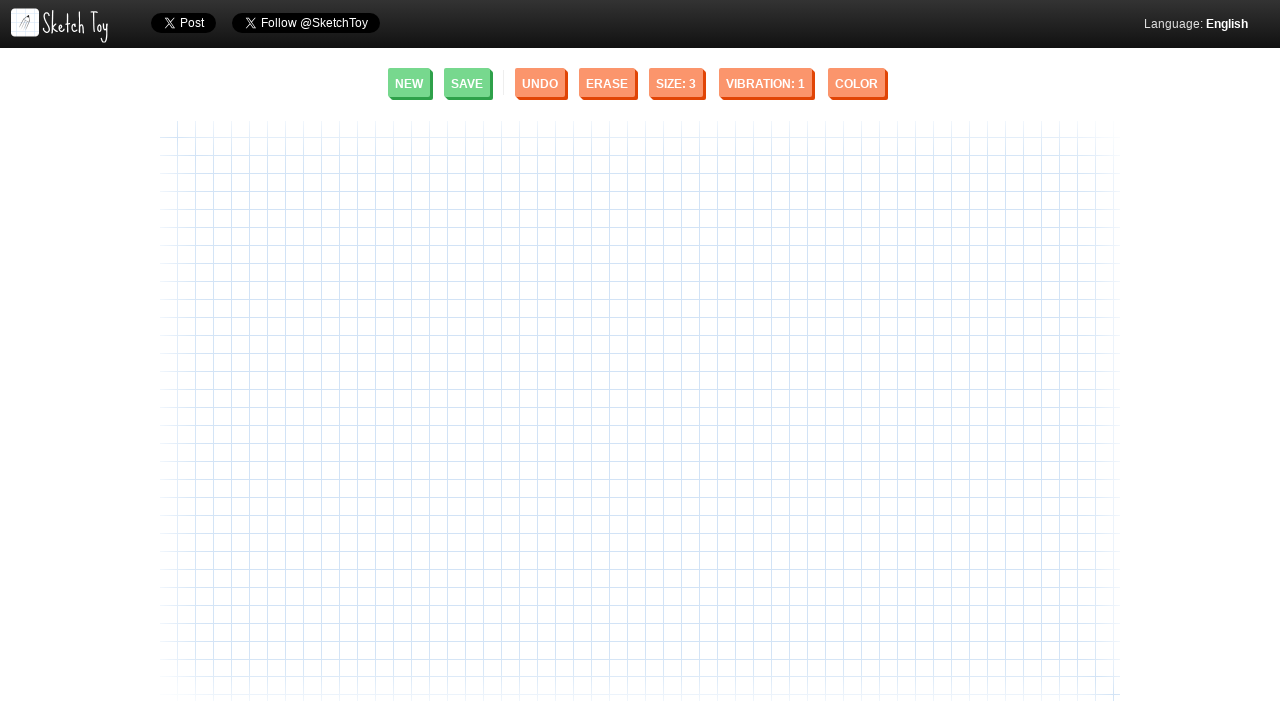

Canvas element loaded and ready
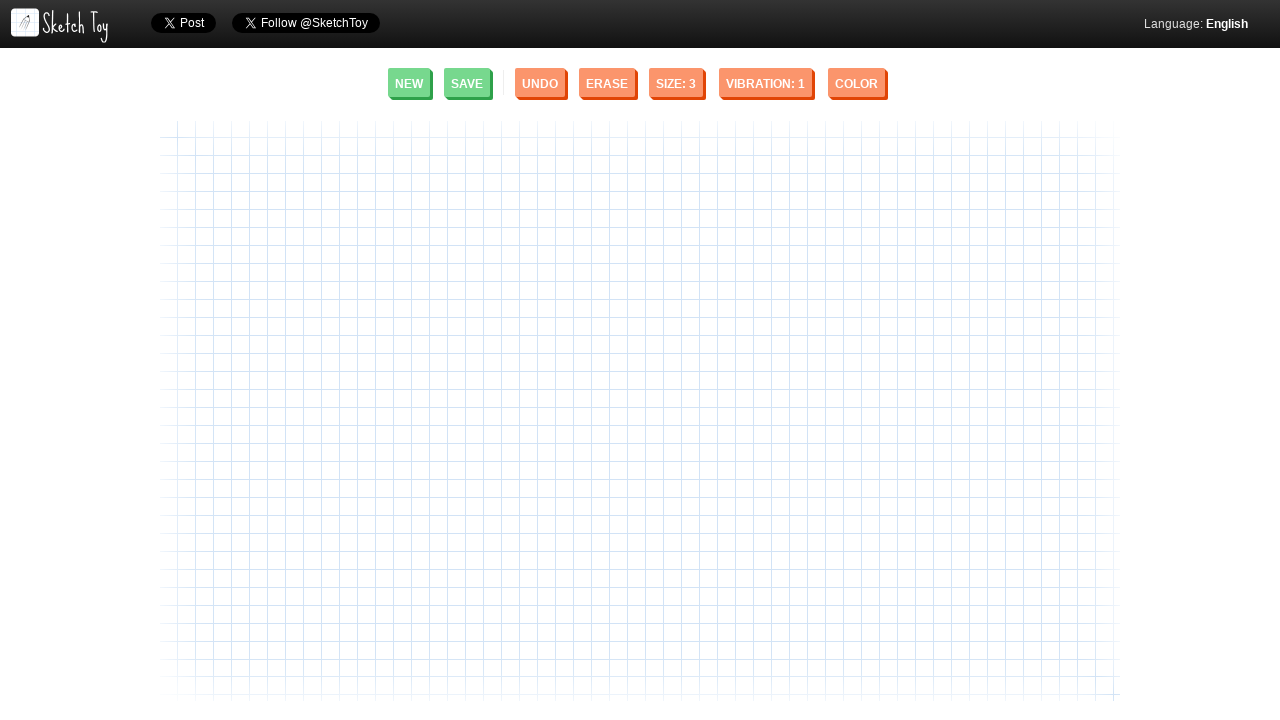

Located canvas element
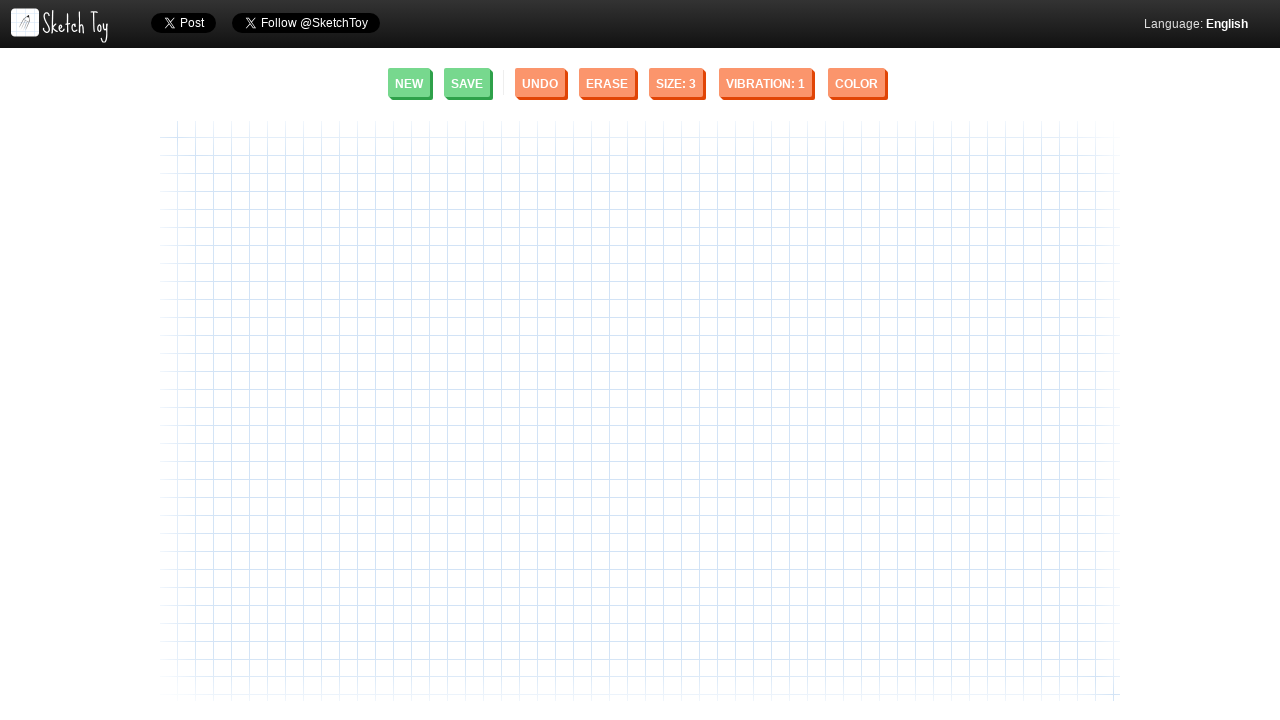

Retrieved canvas bounding box coordinates
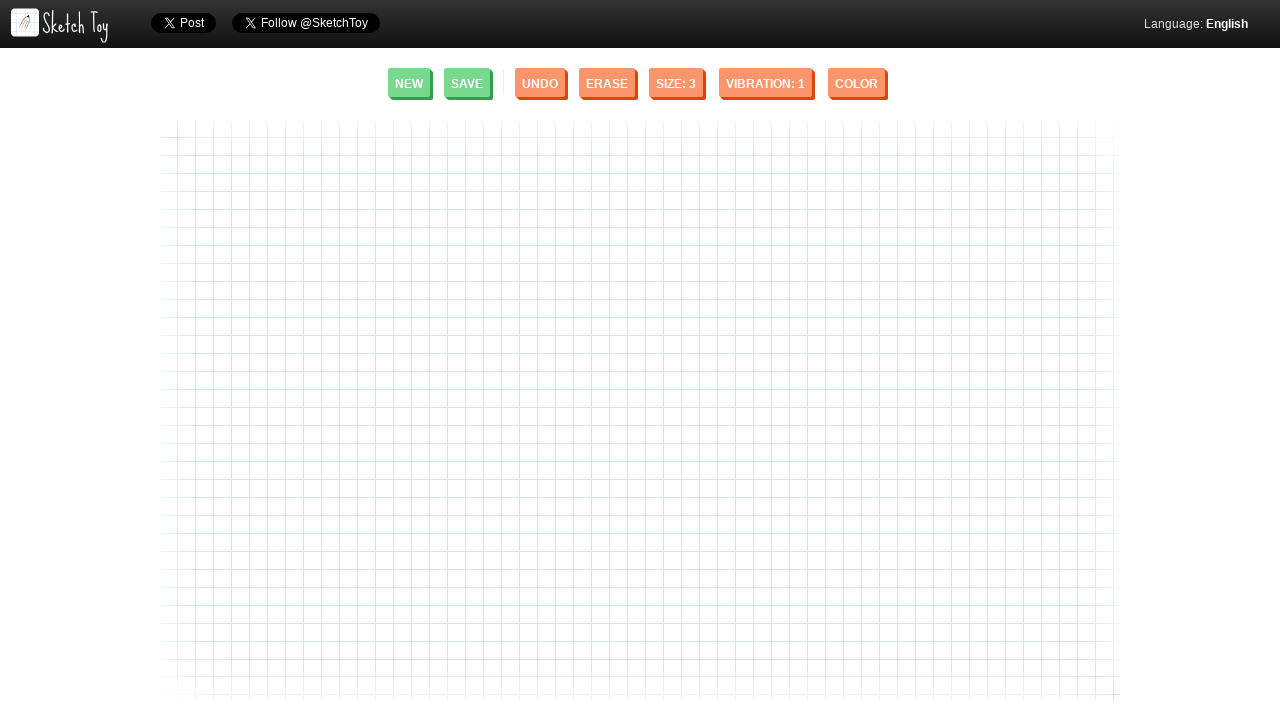

Moved mouse to canvas starting position at (160, 151)
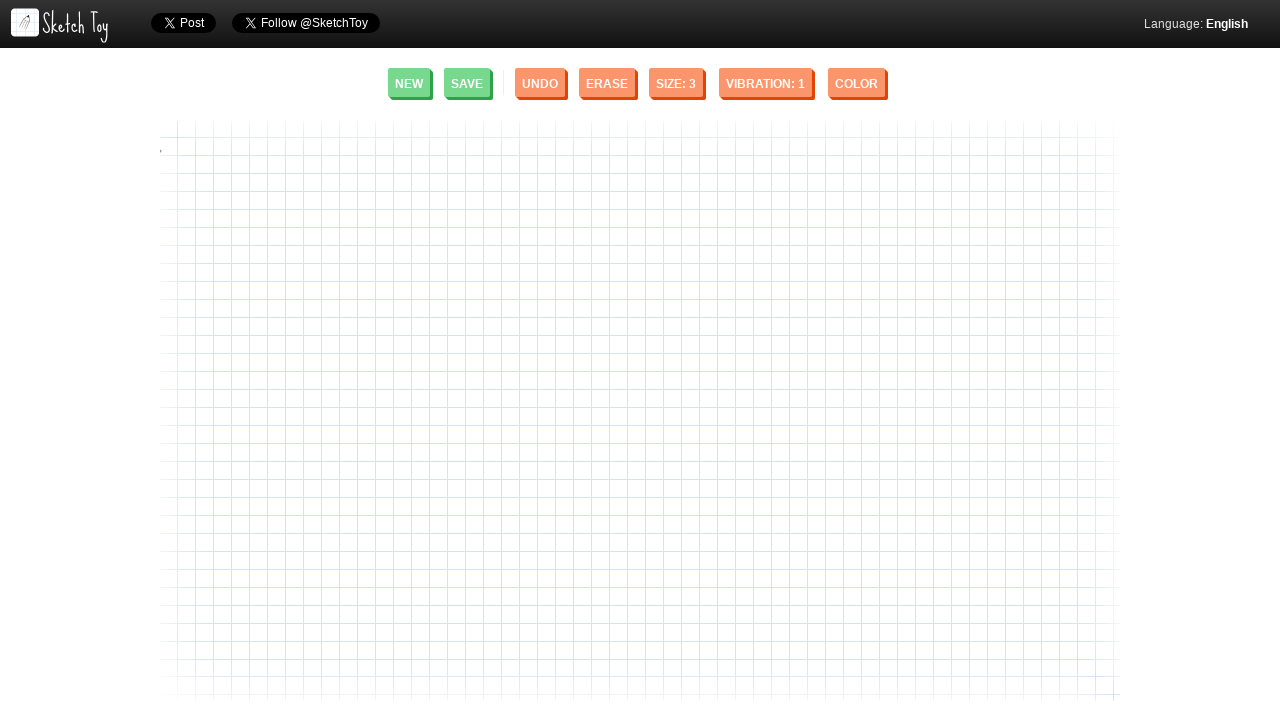

Pressed mouse button down to begin drawing at (160, 151)
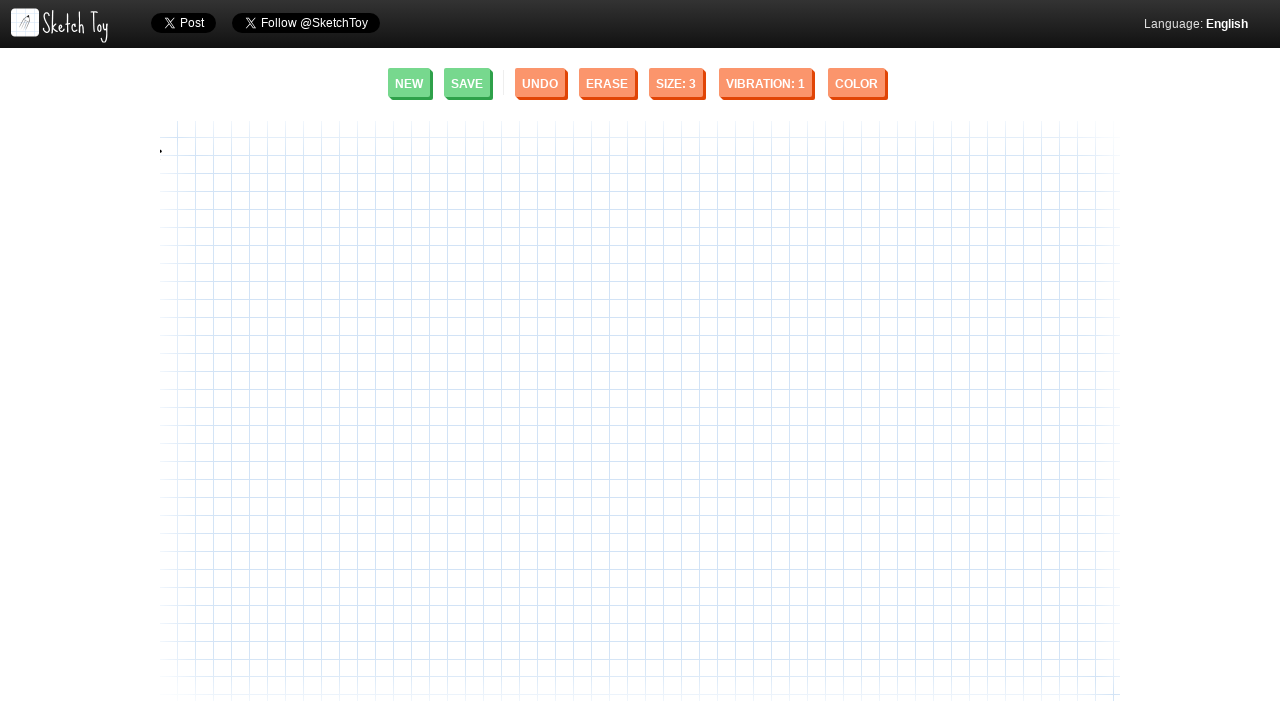

Moved mouse to draw signature pattern (offset: 10, -5) at (170, 146)
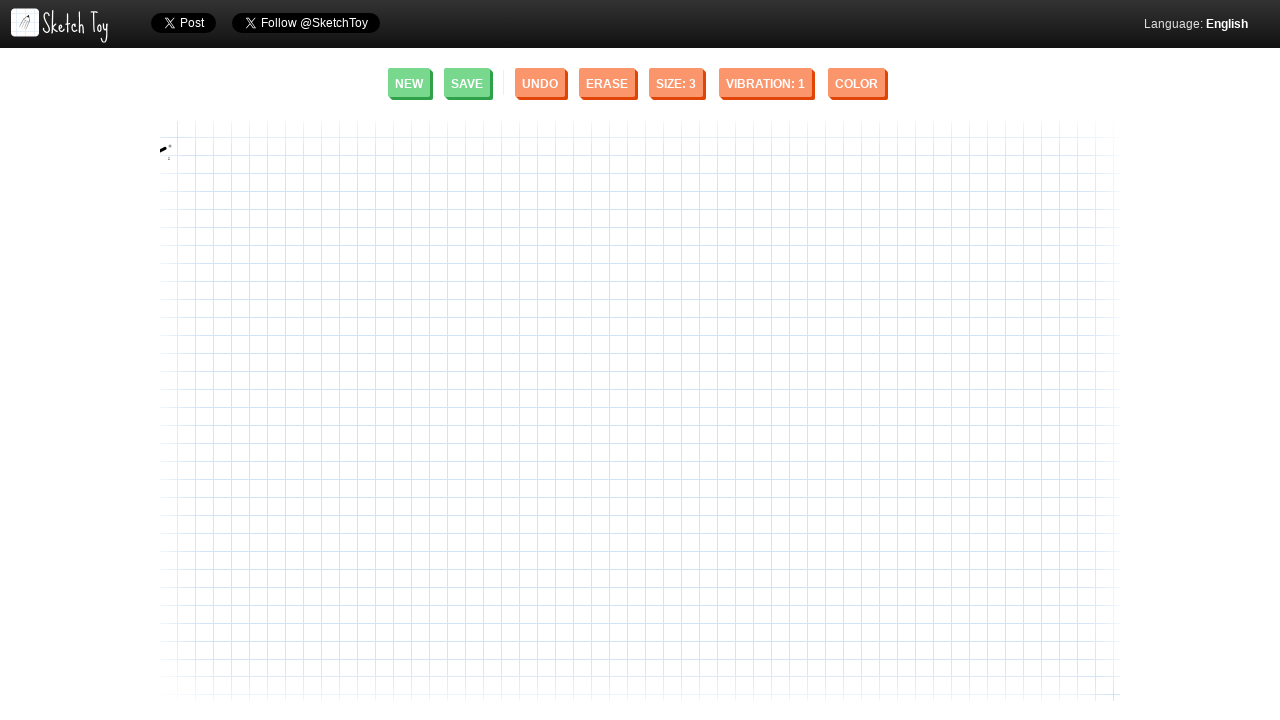

Moved mouse to draw signature pattern (offset: 10, 10) at (180, 156)
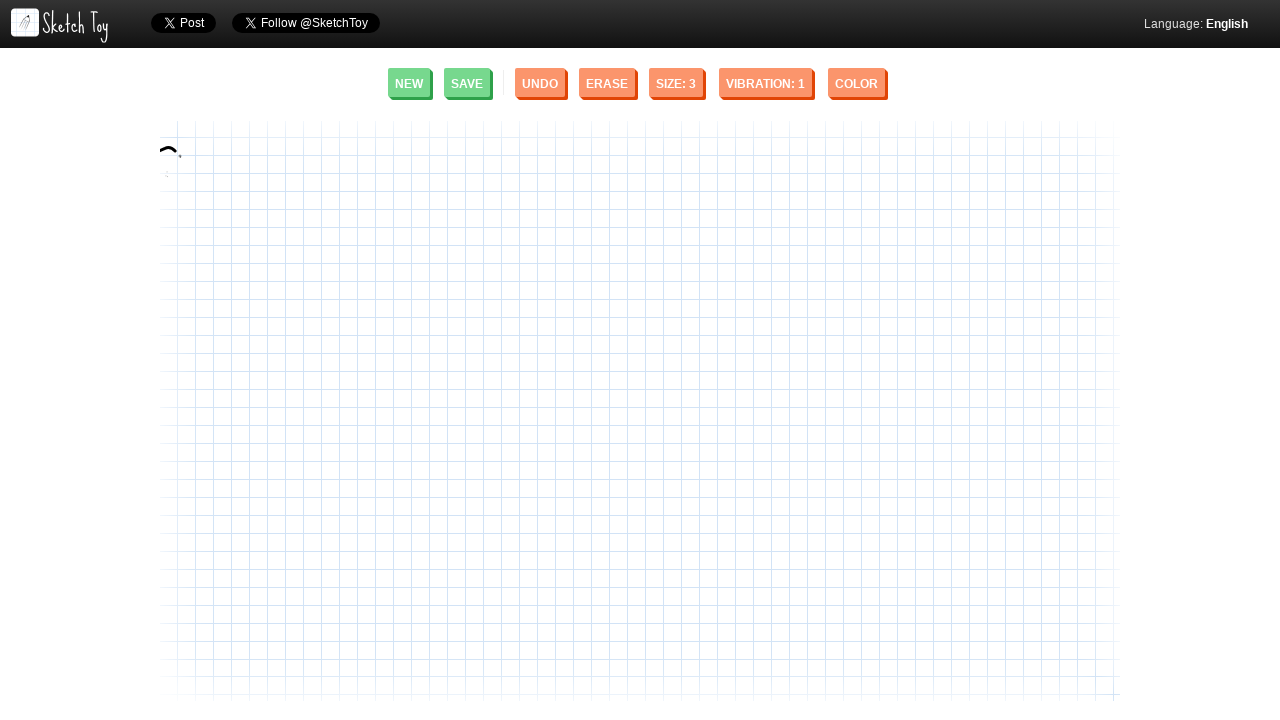

Moved mouse to draw signature pattern (offset: 10, -10) at (190, 146)
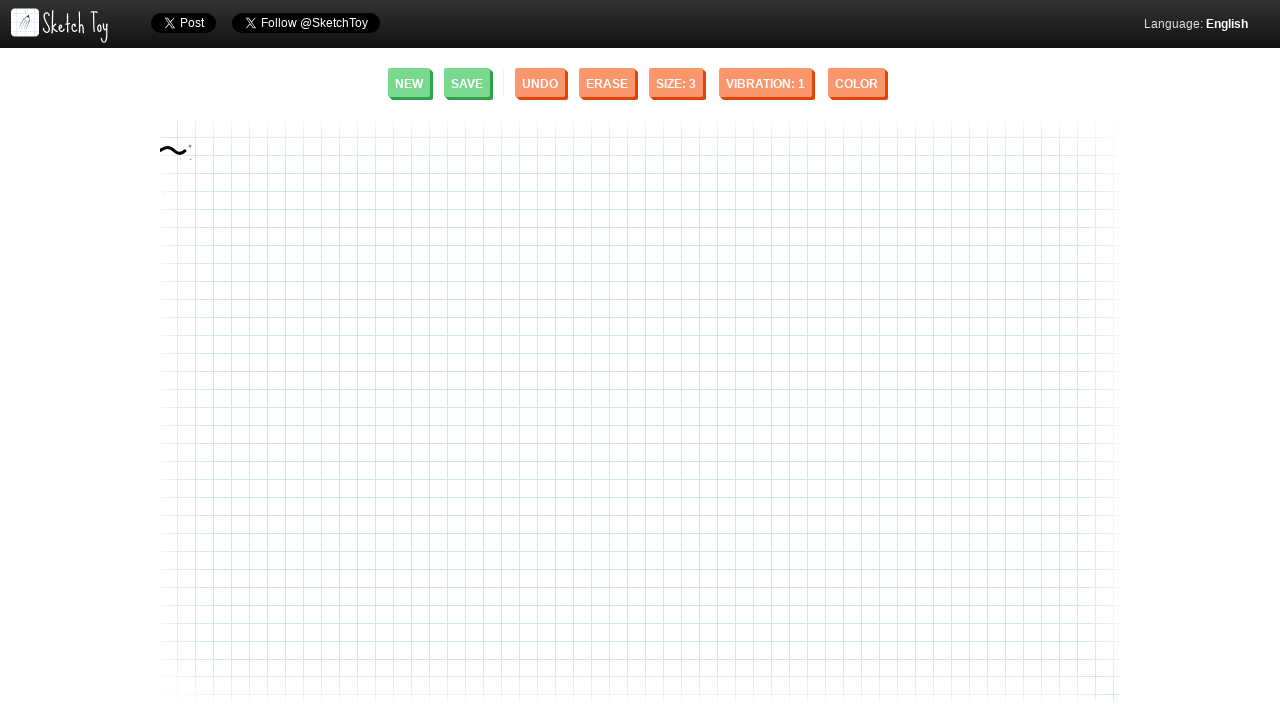

Moved mouse to draw signature pattern (offset: -5, -5) at (185, 141)
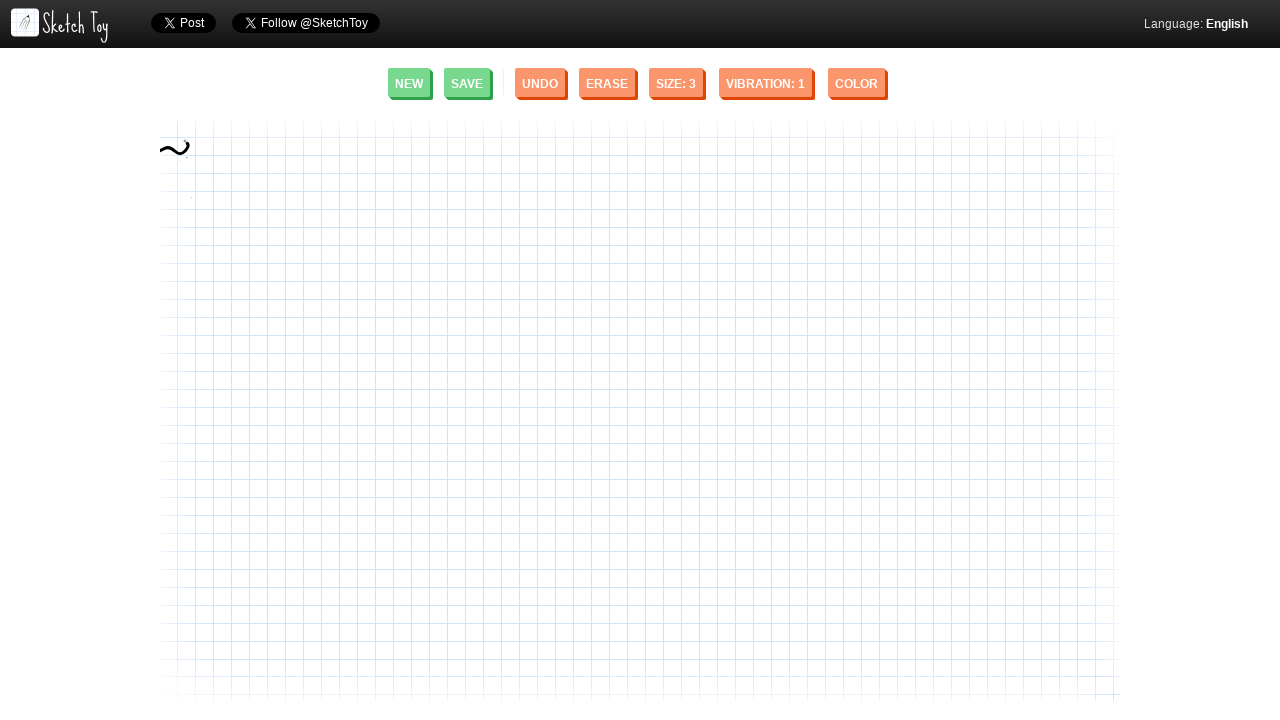

Moved mouse to draw signature pattern (offset: -10, 0) at (175, 141)
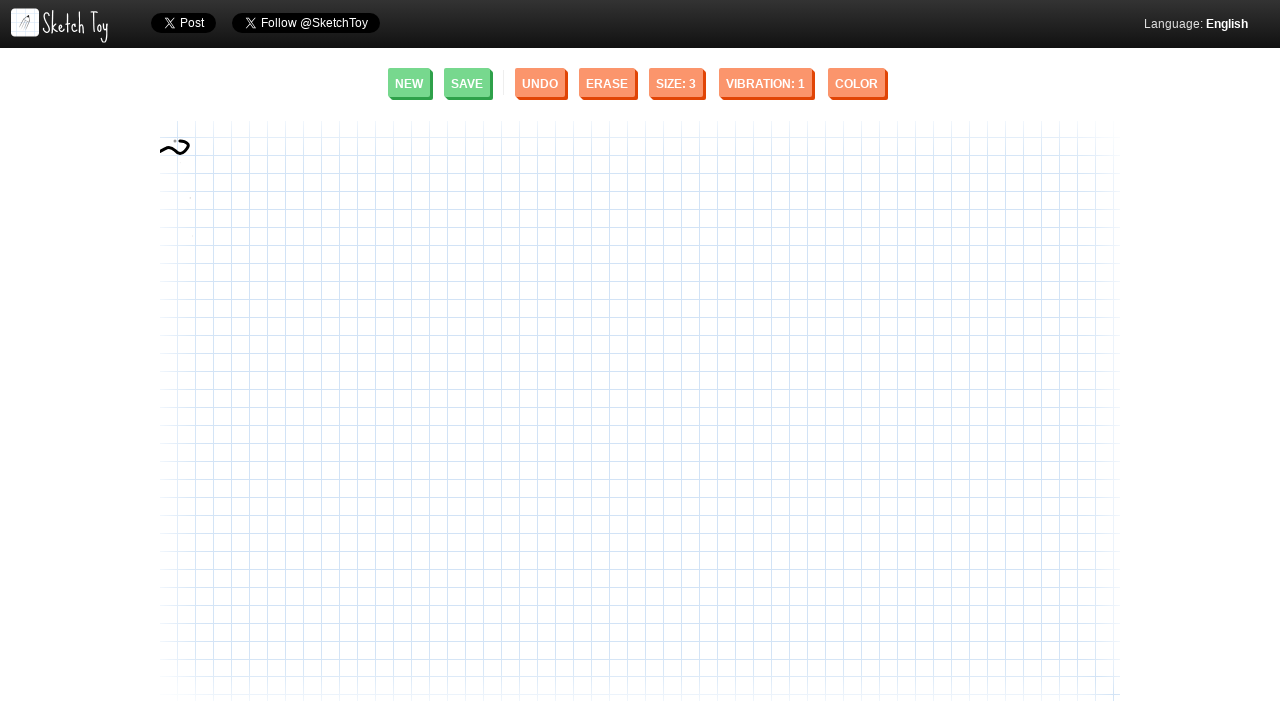

Moved mouse to draw signature pattern (offset: -5, 5) at (170, 146)
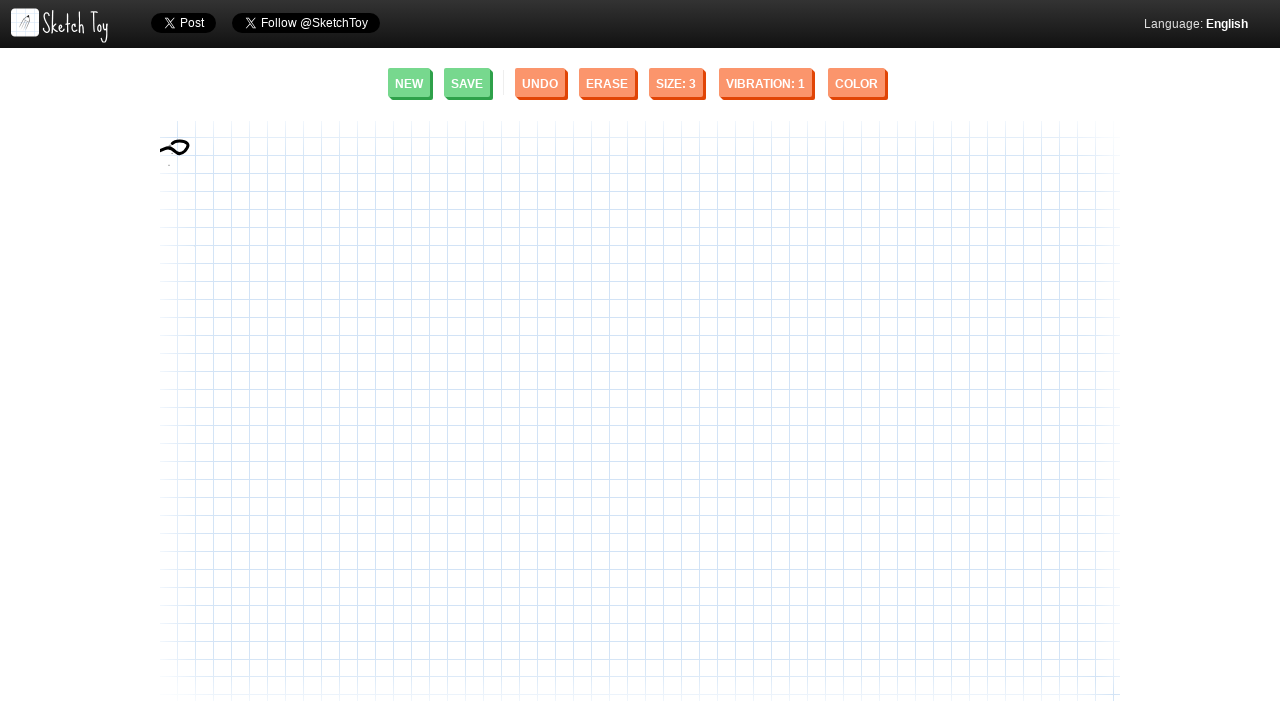

Moved mouse to draw signature pattern (offset: 0, 5) at (170, 151)
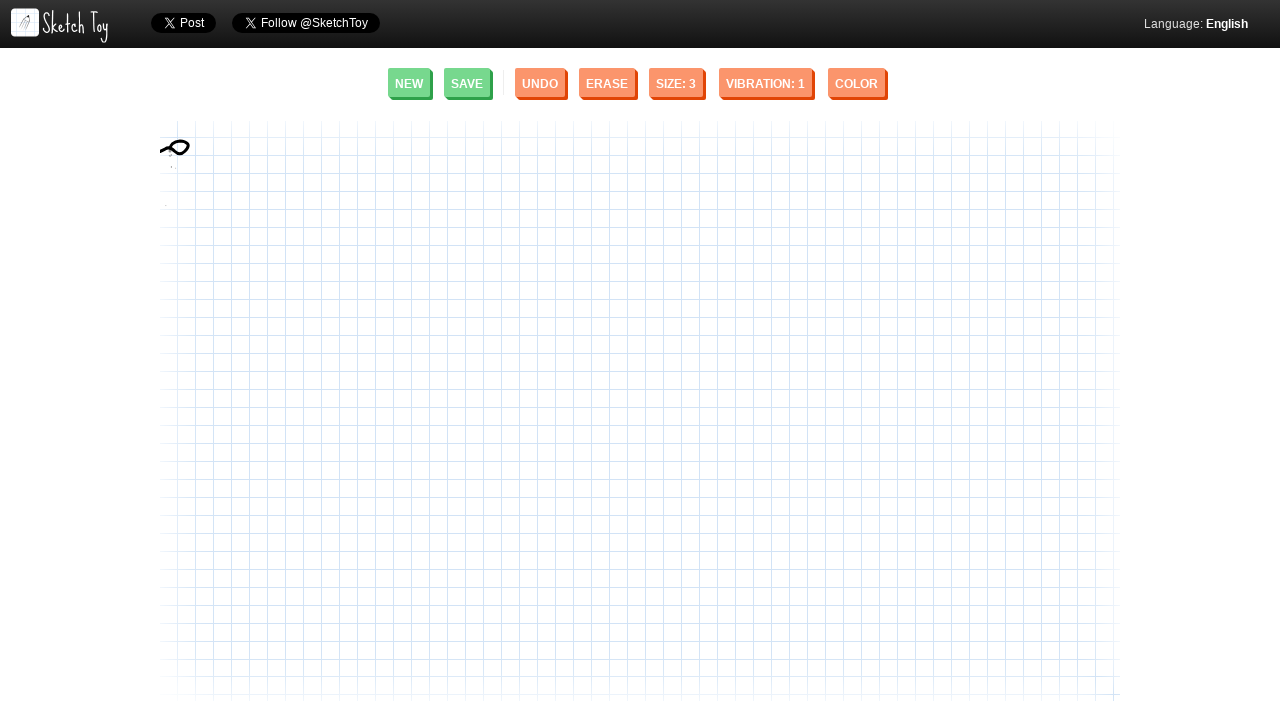

Moved mouse to draw signature pattern (offset: 5, 5) at (175, 156)
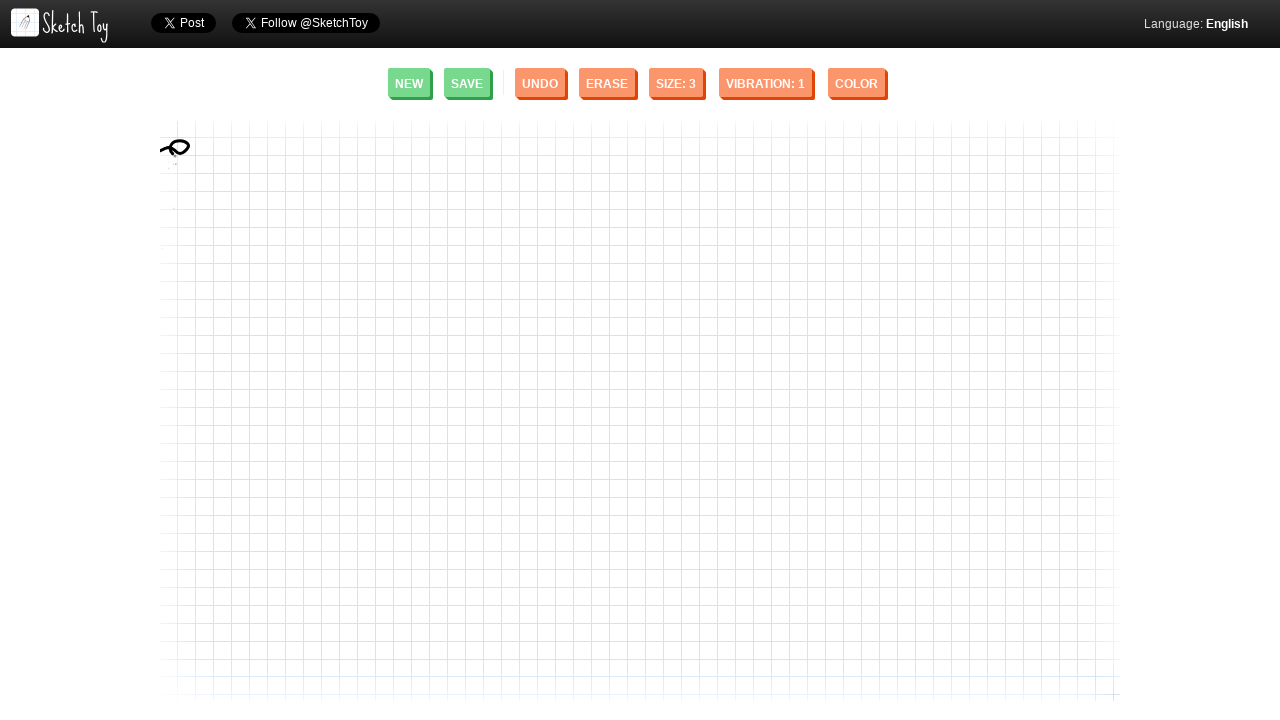

Moved mouse to draw signature pattern (offset: 10, -5) at (185, 151)
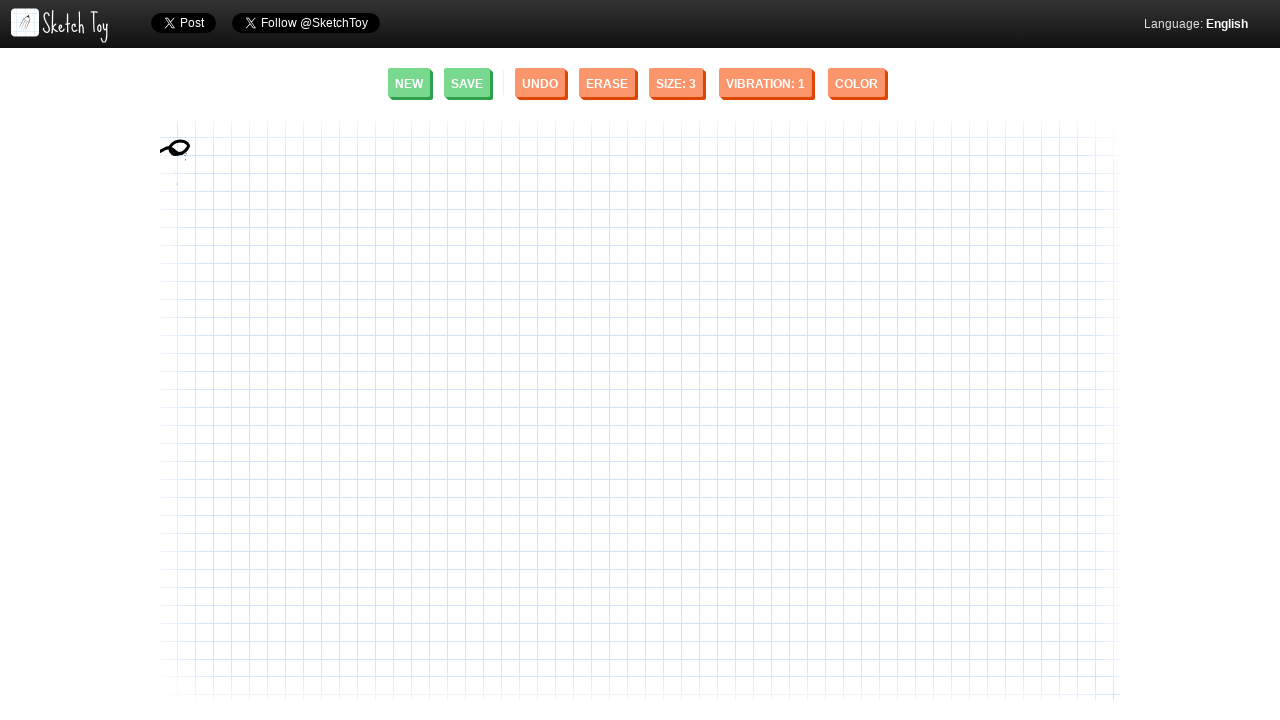

Moved mouse to draw signature pattern (offset: 15, 0) at (200, 151)
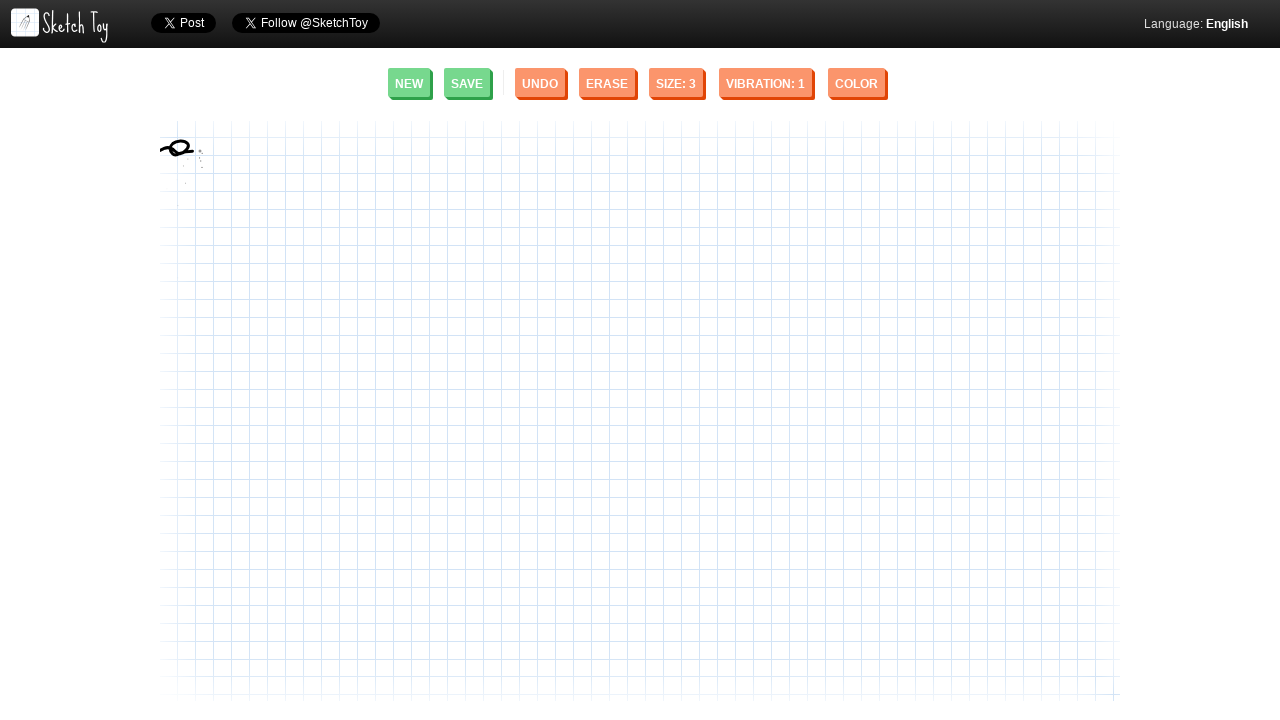

Moved mouse to draw signature pattern (offset: 0, -5) at (200, 146)
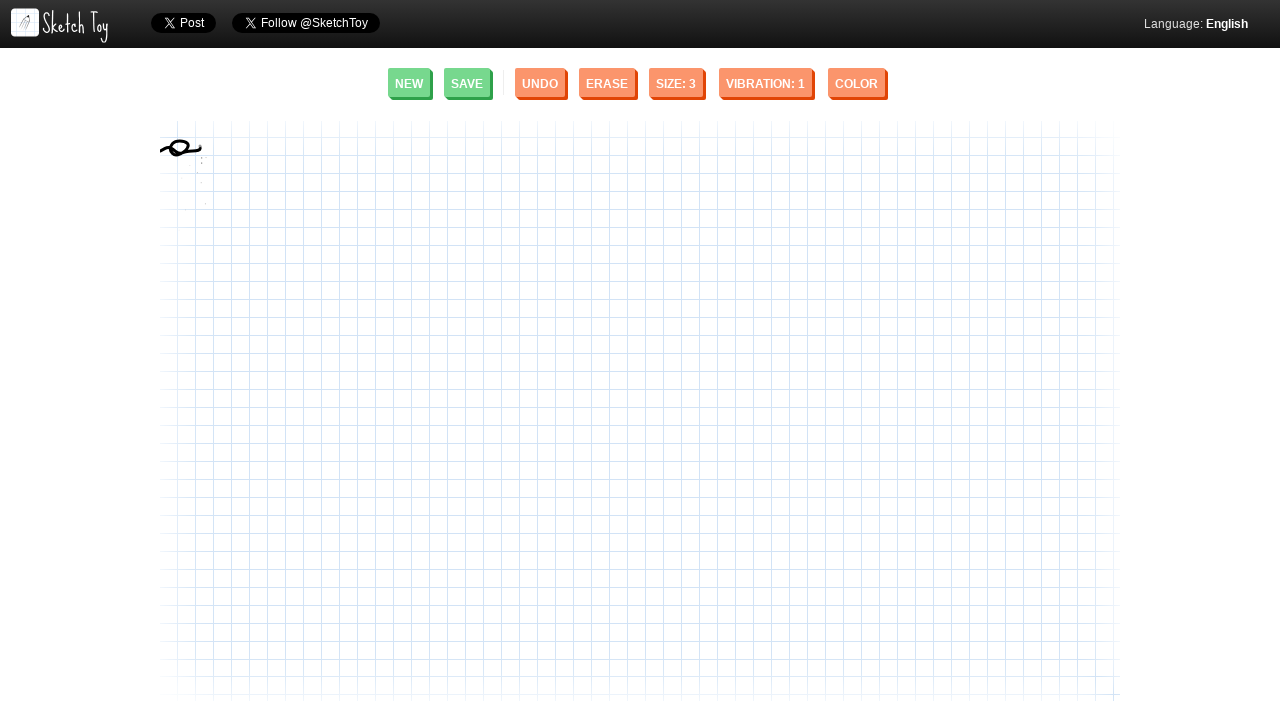

Moved mouse to draw signature pattern (offset: 10, 10) at (210, 156)
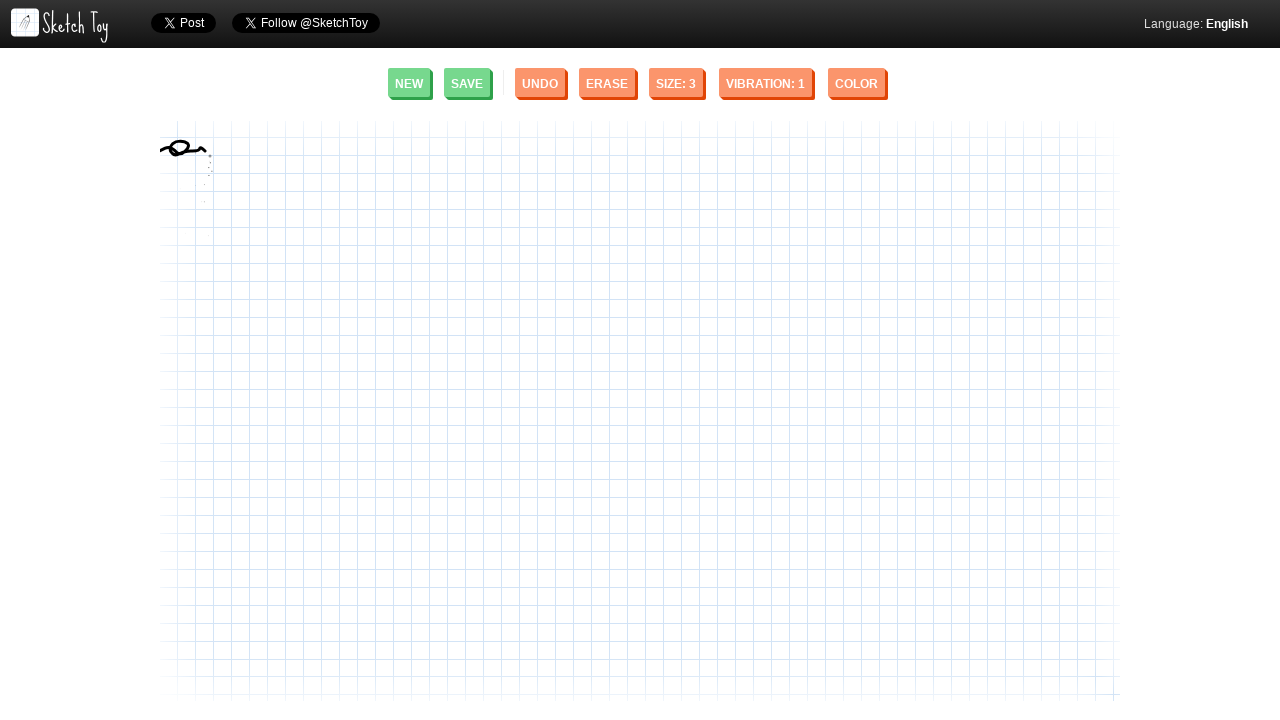

Moved mouse to draw signature pattern (offset: 10, -10) at (220, 146)
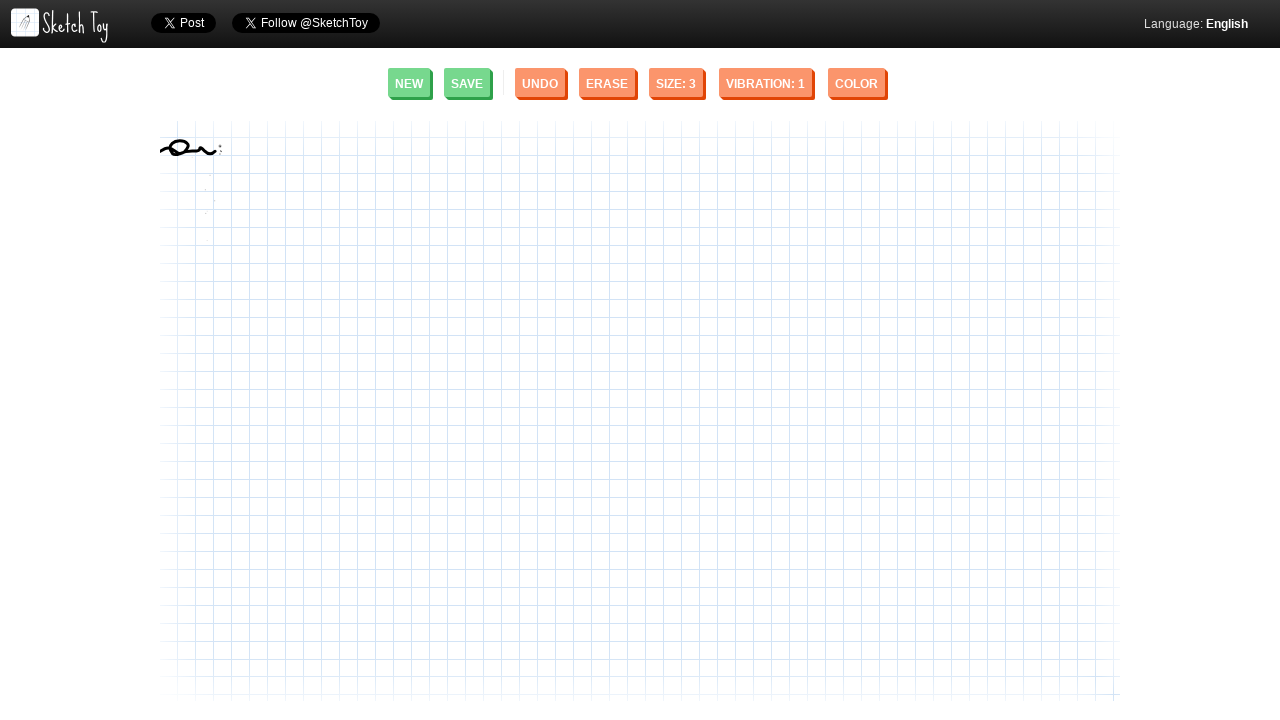

Moved mouse to draw signature pattern (offset: 10, 10) at (230, 156)
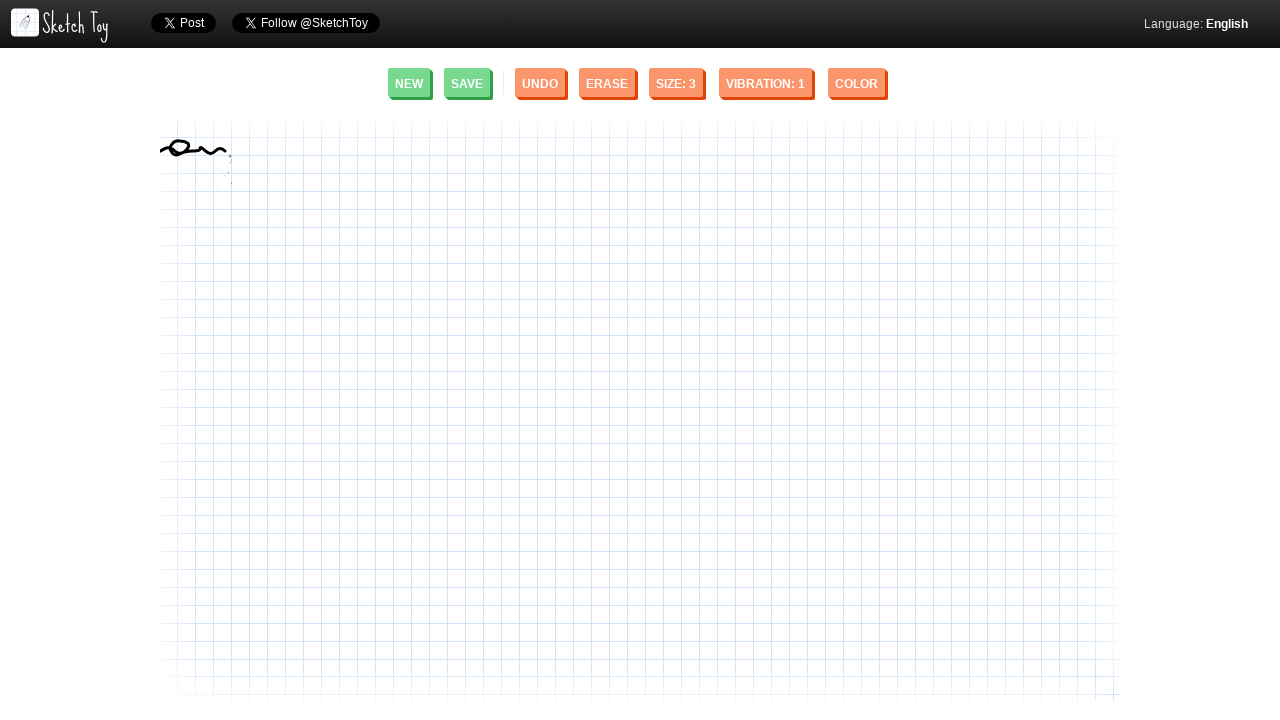

Moved mouse to draw signature pattern (offset: 10, -10) at (240, 146)
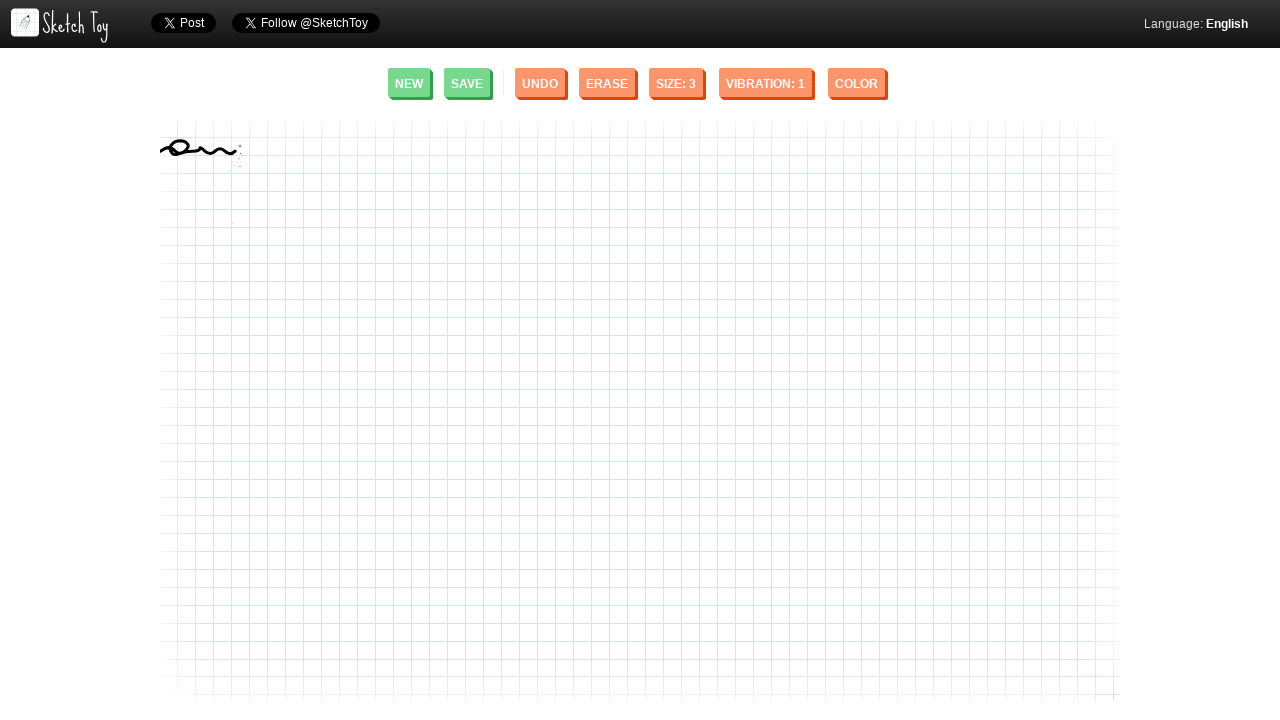

Moved mouse to draw signature pattern (offset: -10, 0) at (230, 146)
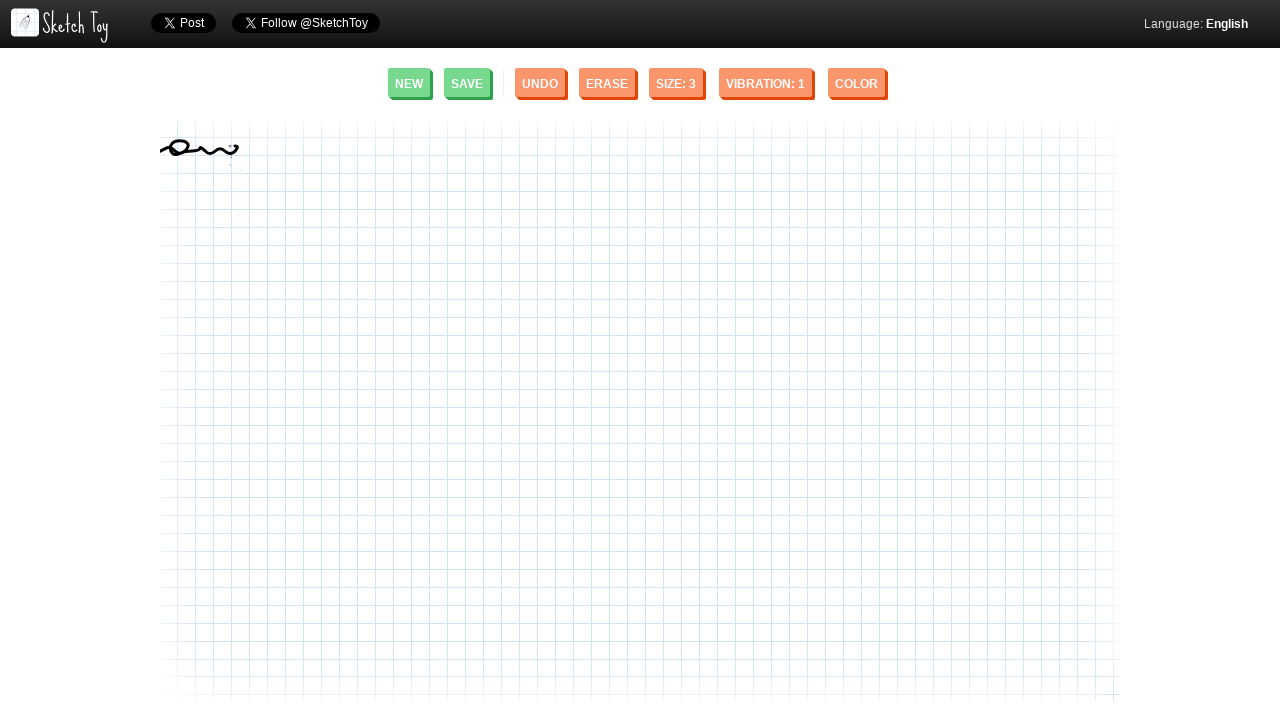

Moved mouse to draw signature pattern (offset: -5, 5) at (225, 151)
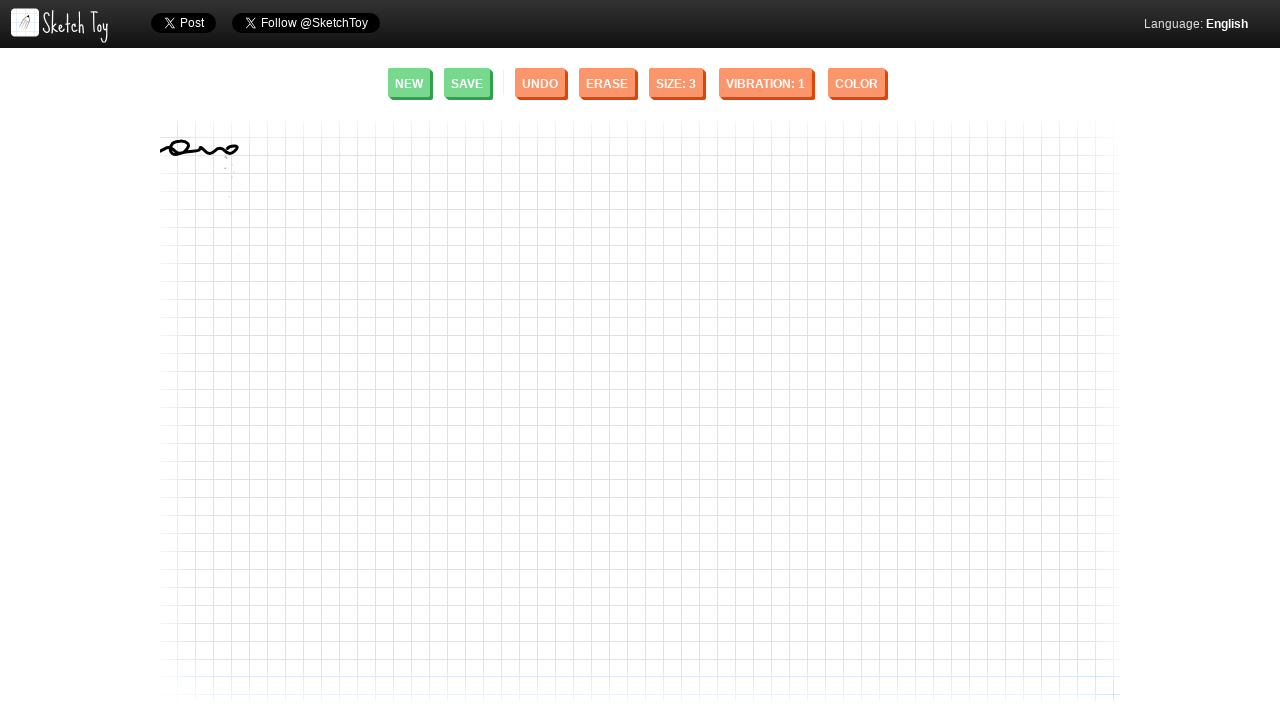

Moved mouse to draw signature pattern (offset: 0, 5) at (225, 156)
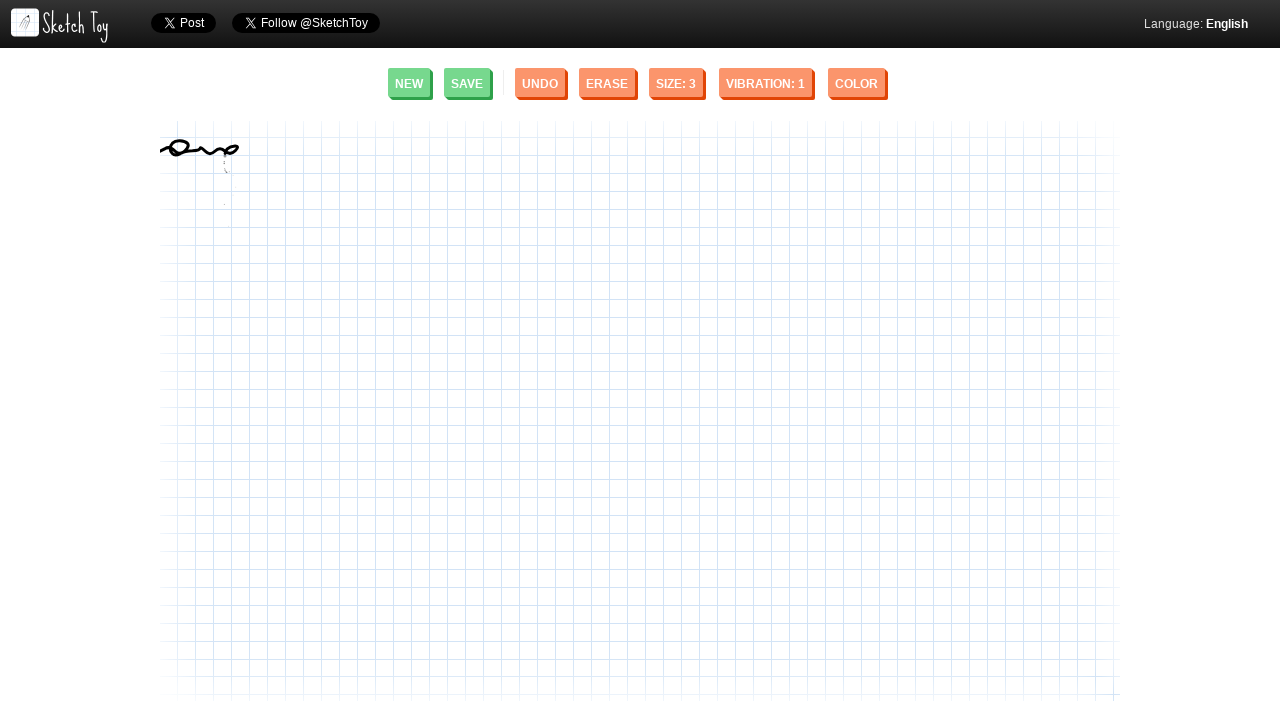

Moved mouse to draw signature pattern (offset: 5, 5) at (230, 161)
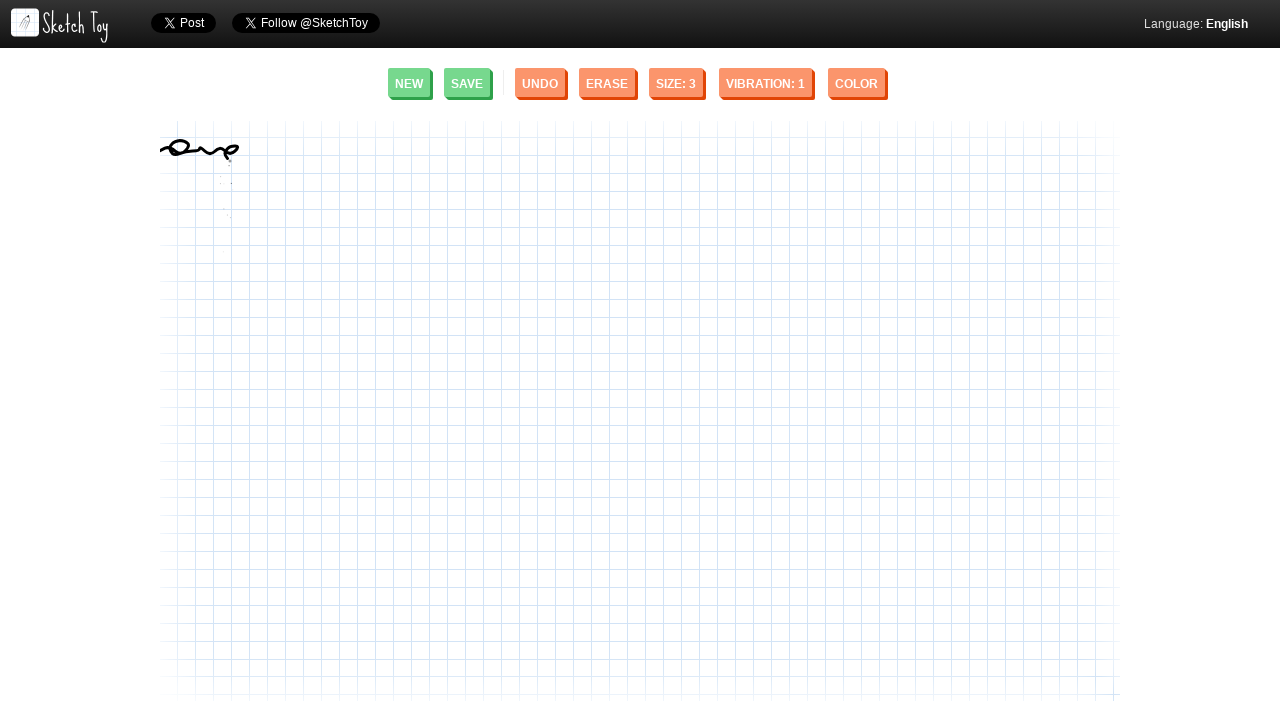

Moved mouse to draw signature pattern (offset: 15, 0) at (245, 161)
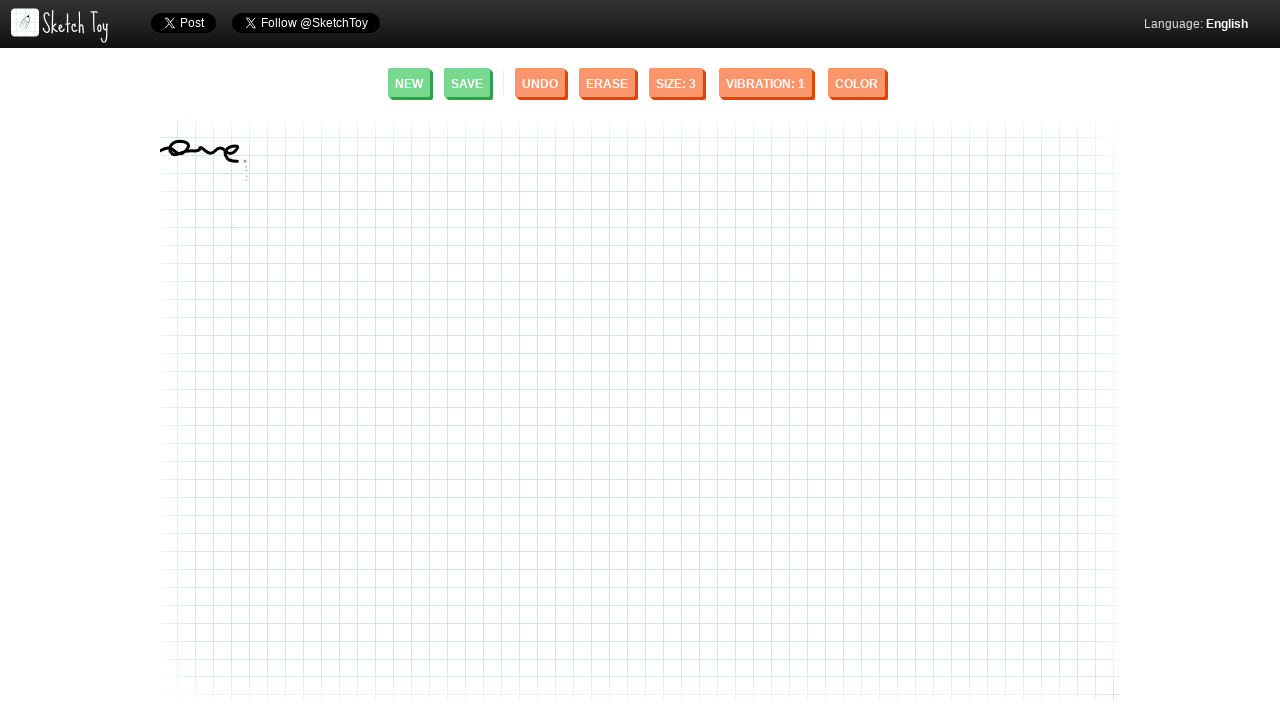

Moved mouse to draw signature pattern (offset: 0, -10) at (245, 151)
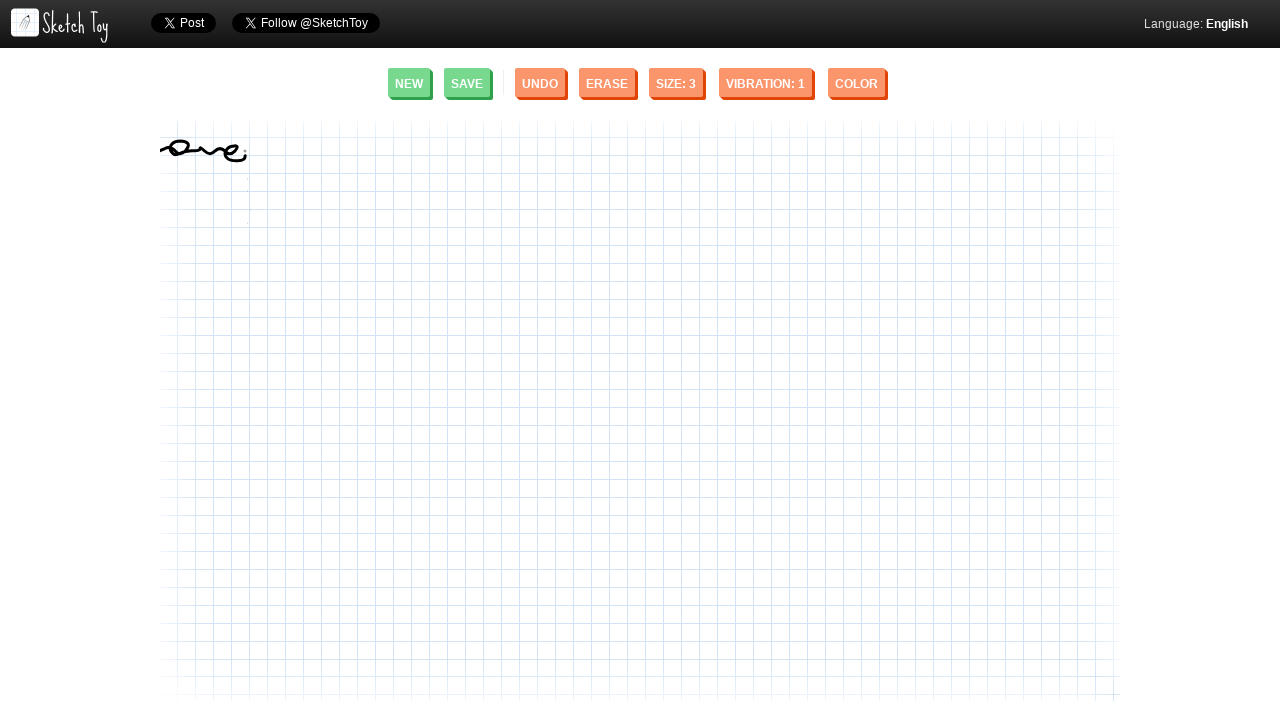

Moved mouse to draw signature pattern (offset: 10, 10) at (255, 161)
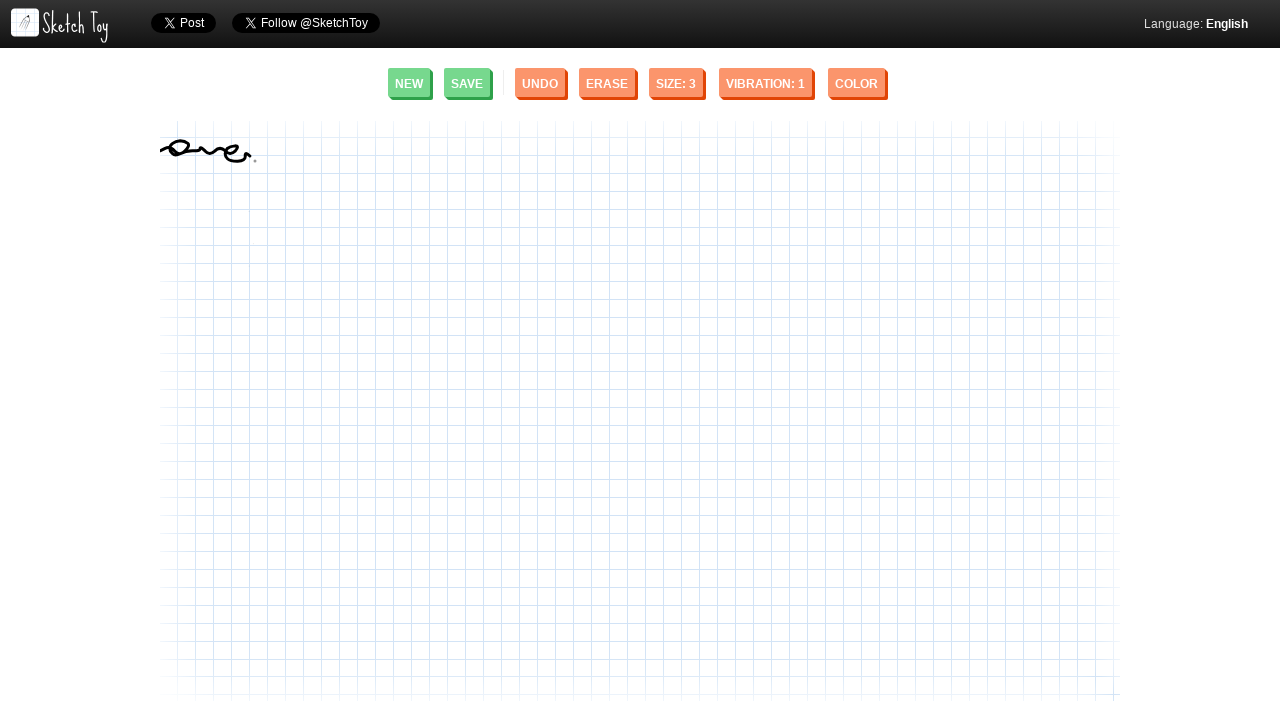

Moved mouse to draw signature pattern (offset: -10, 0) at (245, 161)
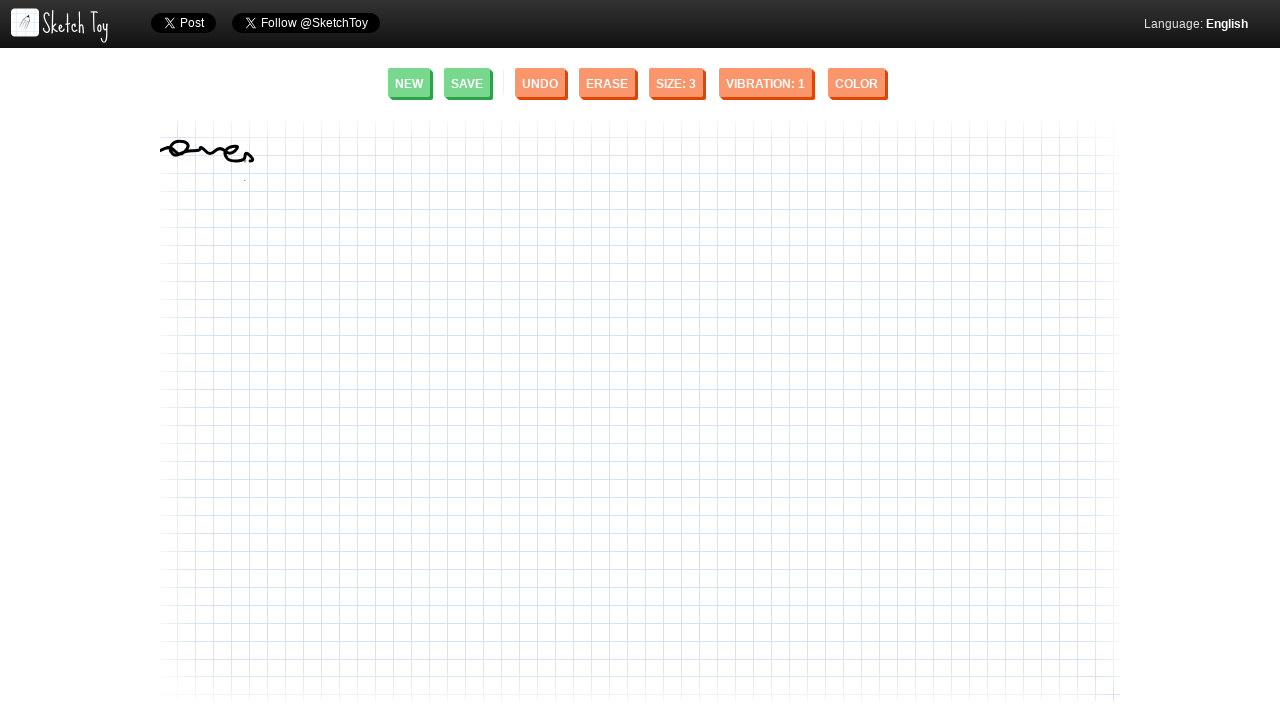

Moved mouse to draw signature pattern (offset: 0, 10) at (245, 171)
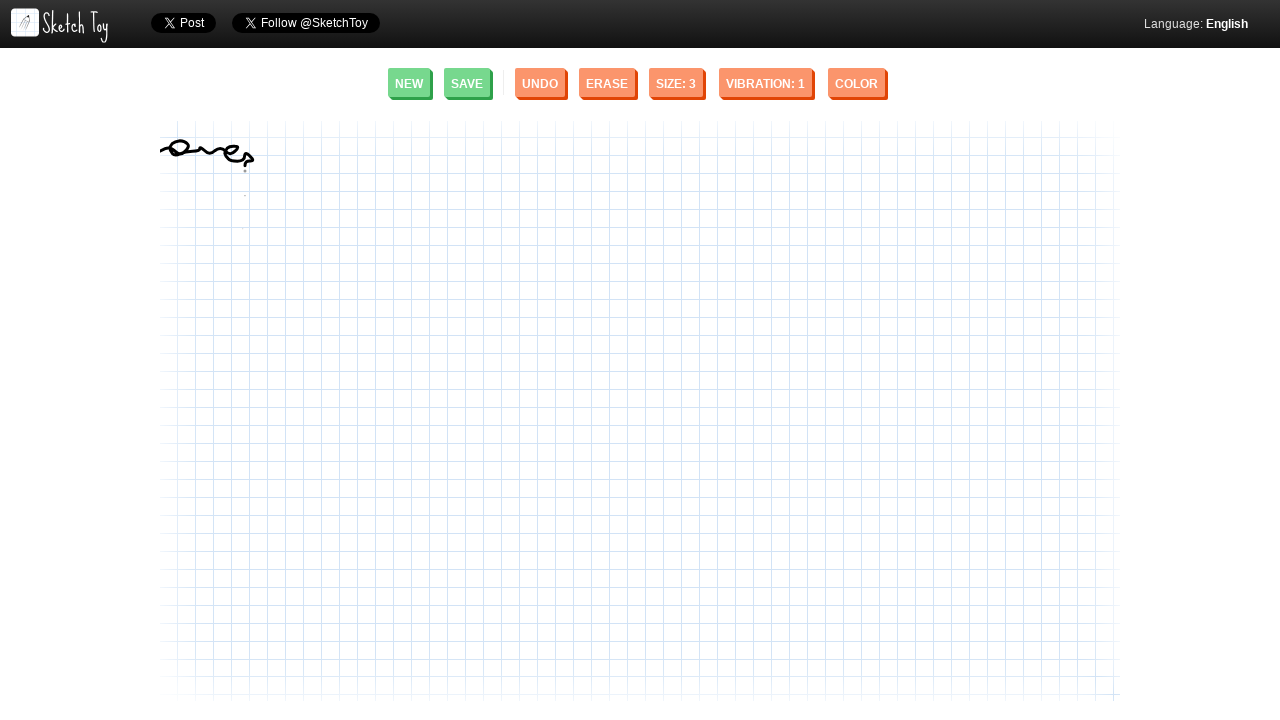

Moved mouse to draw signature pattern (offset: 0, -20) at (245, 151)
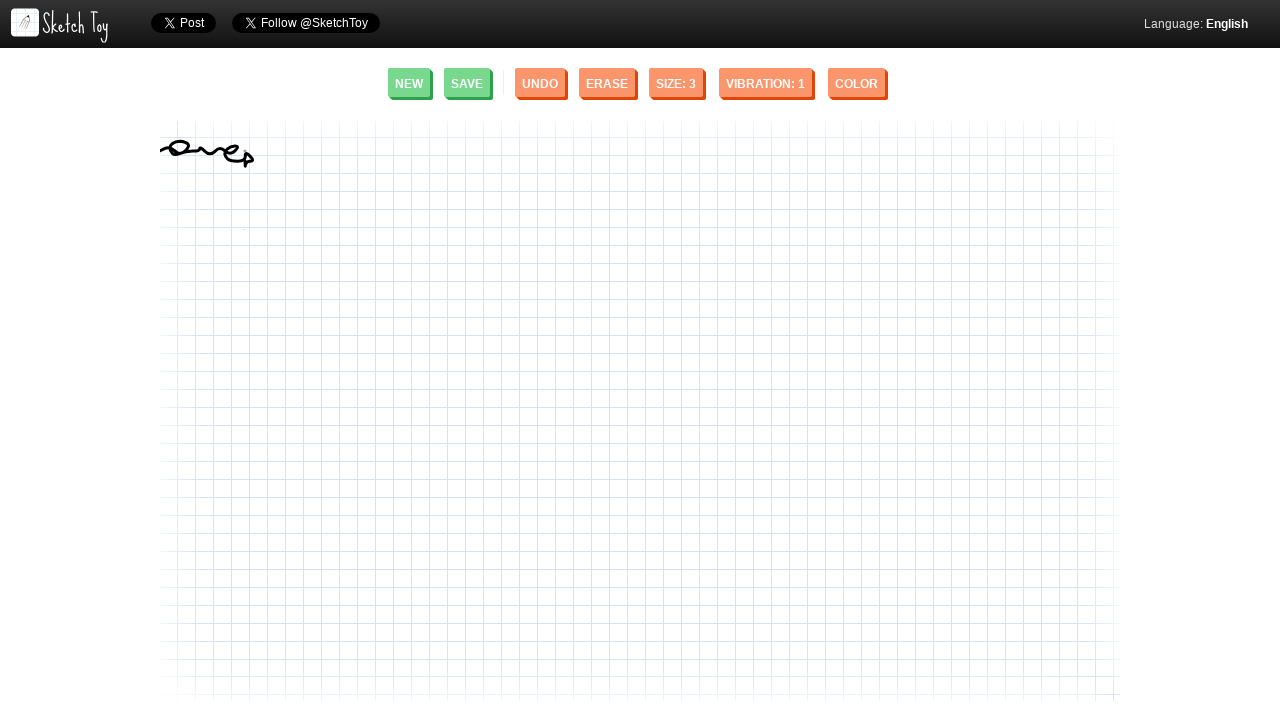

Moved mouse to draw signature pattern (offset: 20, 10) at (265, 161)
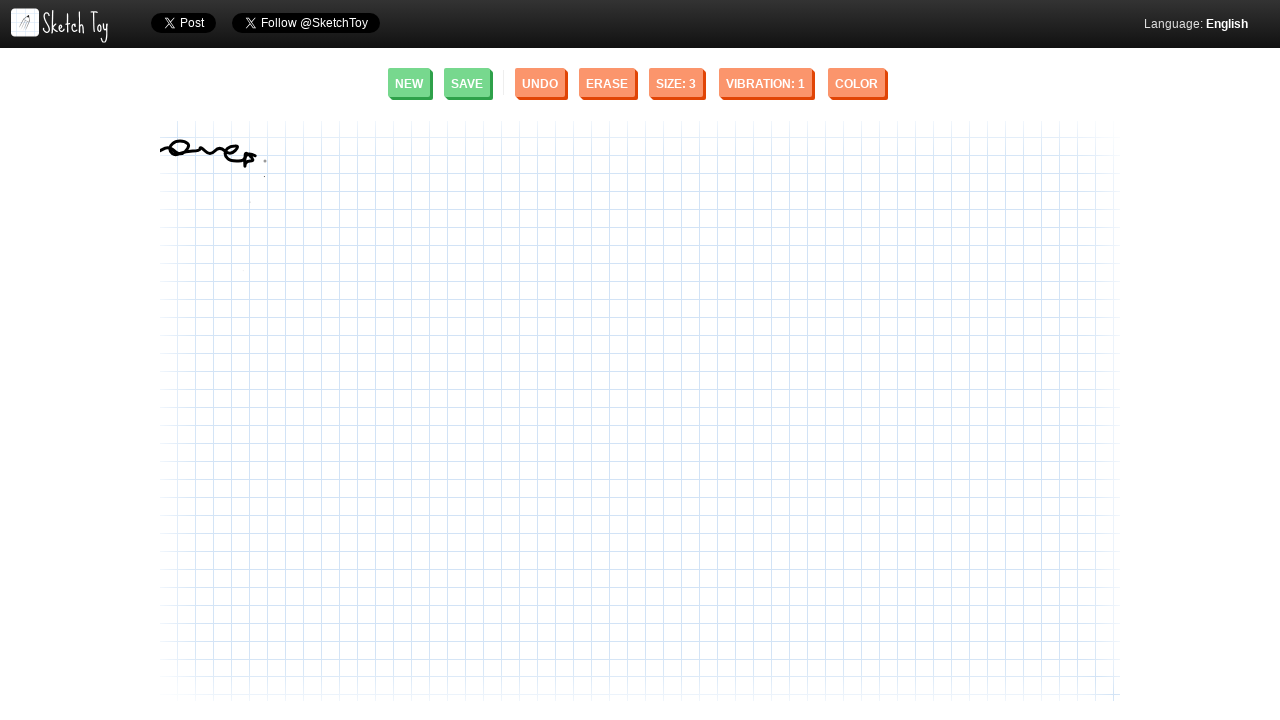

Moved mouse to draw signature pattern (offset: 15, 0) at (280, 161)
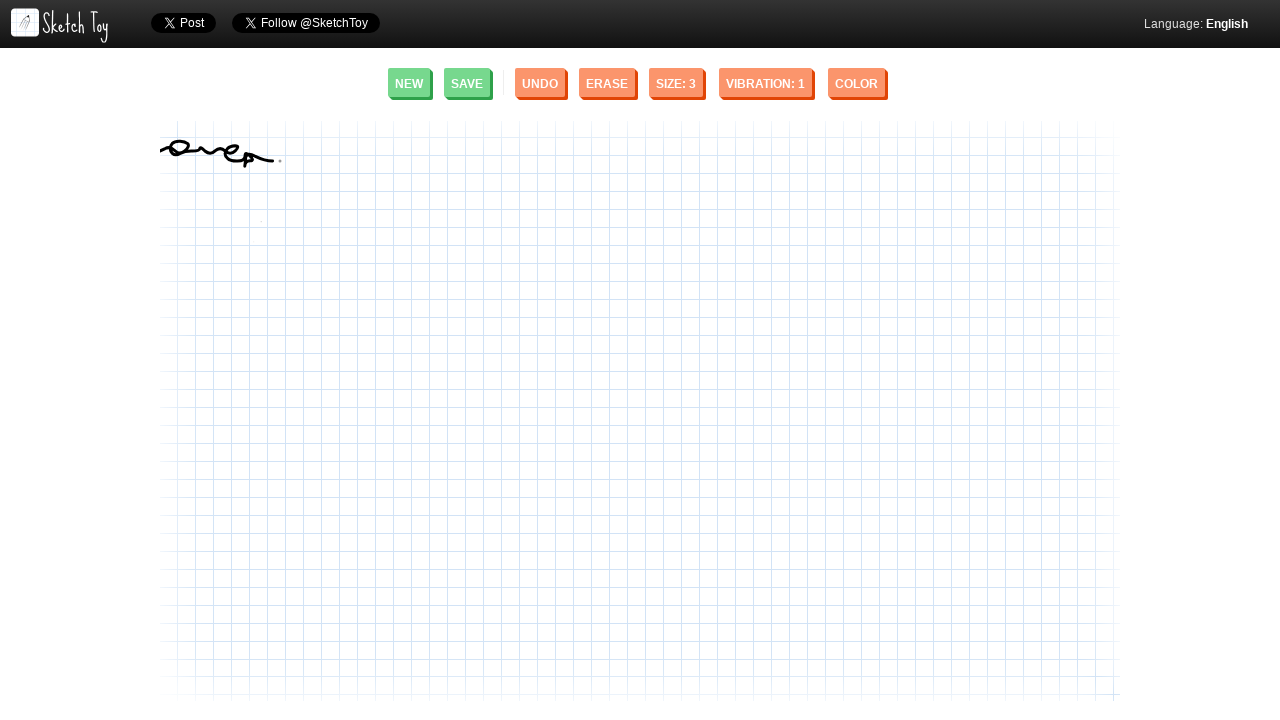

Released mouse button to complete signature drawing at (280, 161)
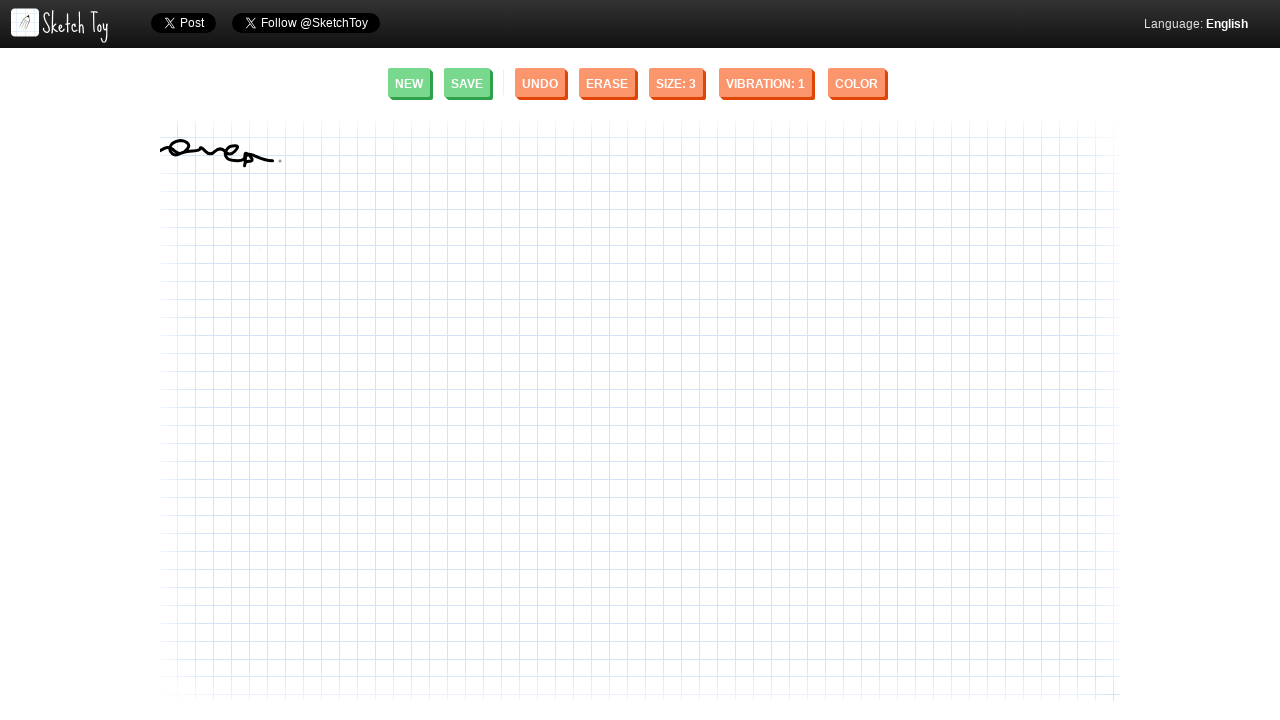

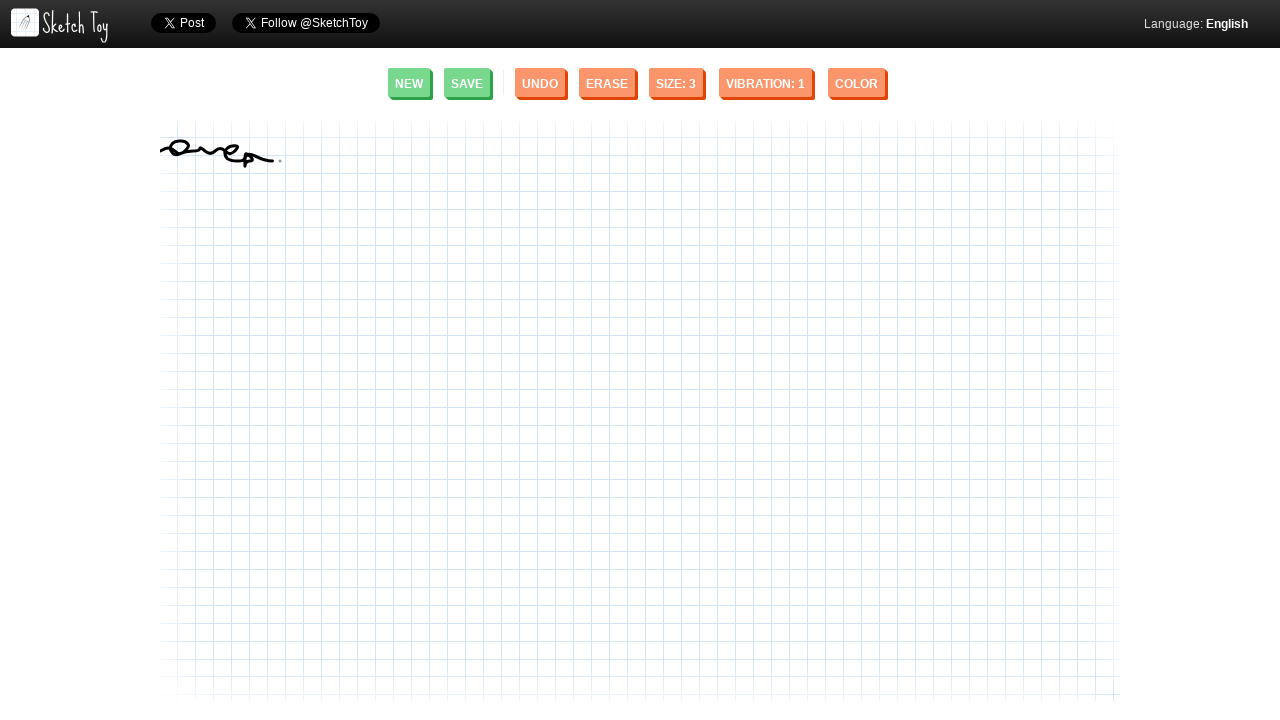